Tests JavaScript alert handling by clicking on the "Alert with OK & Cancel" tab, triggering a confirm box alert, and dismissing it by clicking Cancel.

Starting URL: http://demo.automationtesting.in/Alerts.html

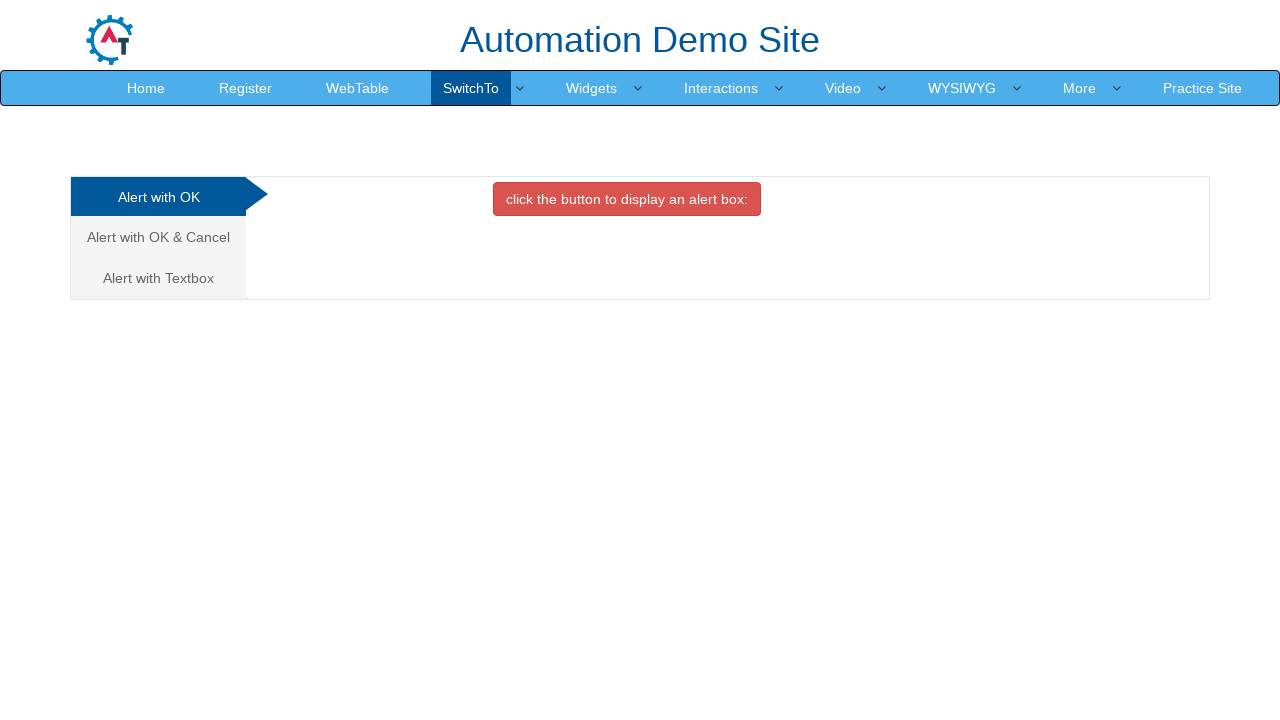

Clicked on 'Alert with OK & Cancel' tab at (158, 237) on xpath=//a[text()='Alert with OK & Cancel ']
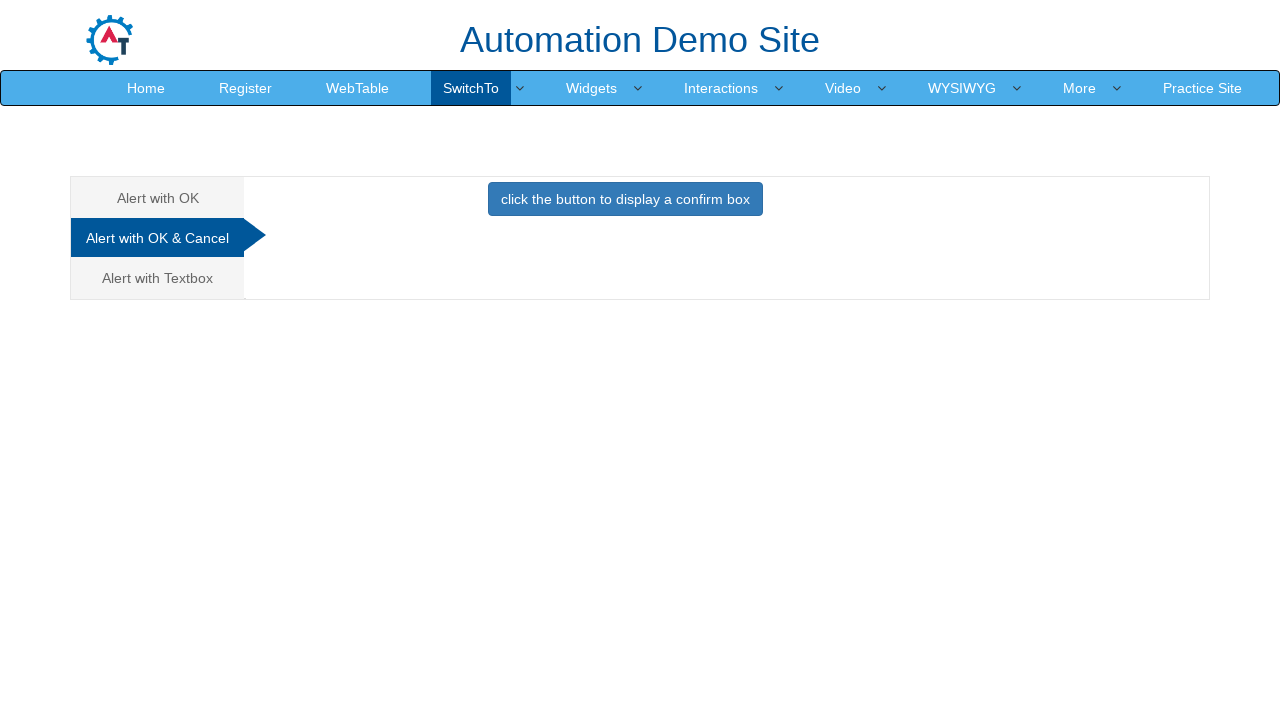

Clicked button to trigger confirm box alert at (625, 199) on xpath=//button[@onclick='confirmbox()']
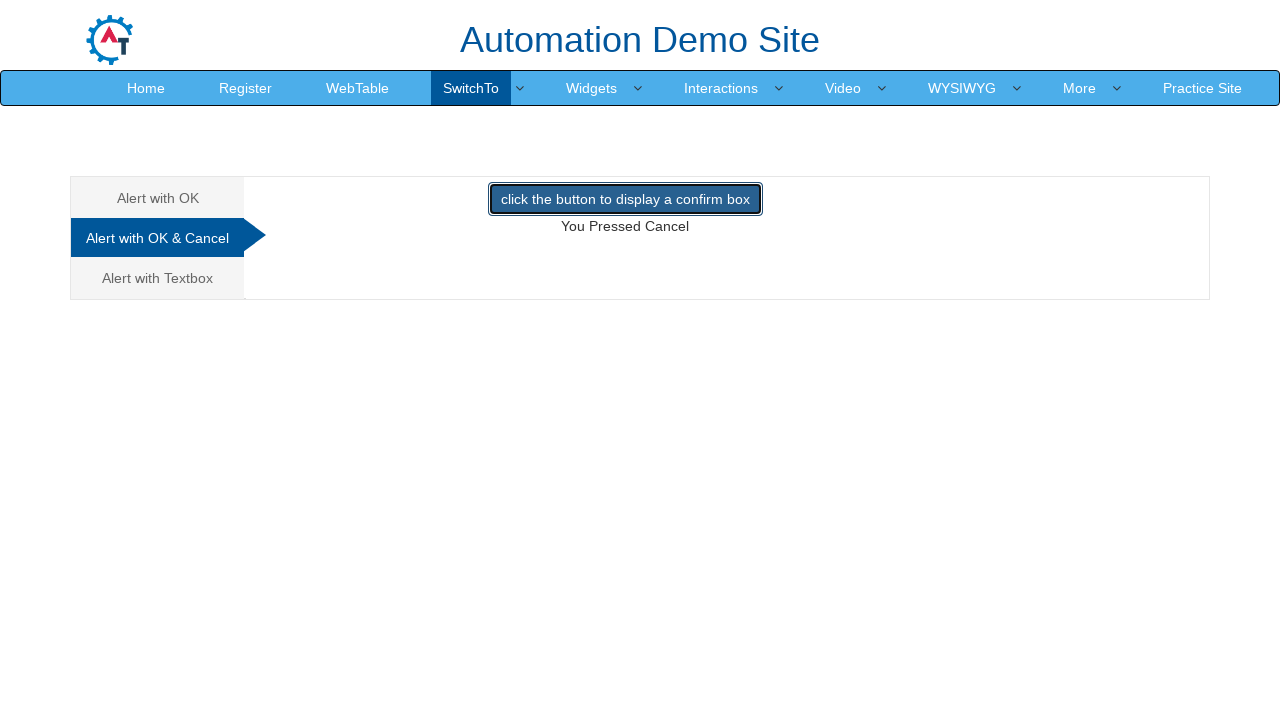

Set up dialog handler to dismiss alerts
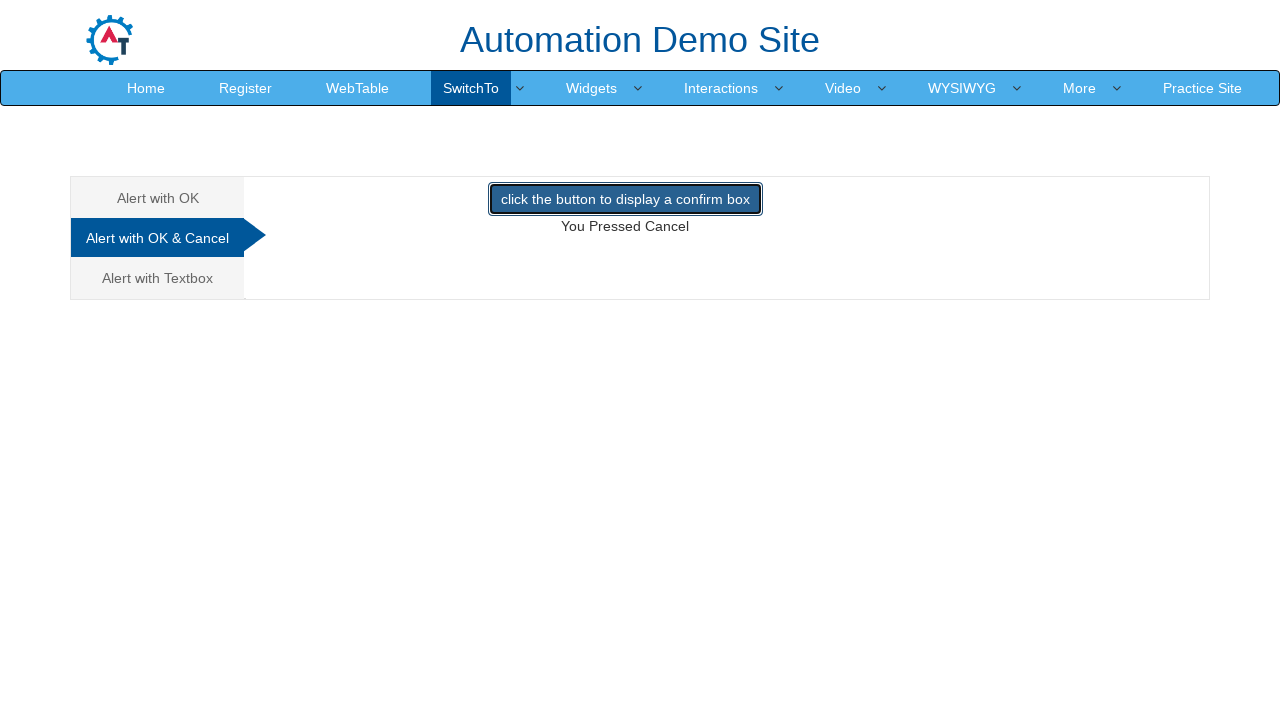

Re-clicked button to trigger confirm box alert and dismiss it by clicking Cancel at (625, 199) on xpath=//button[@onclick='confirmbox()']
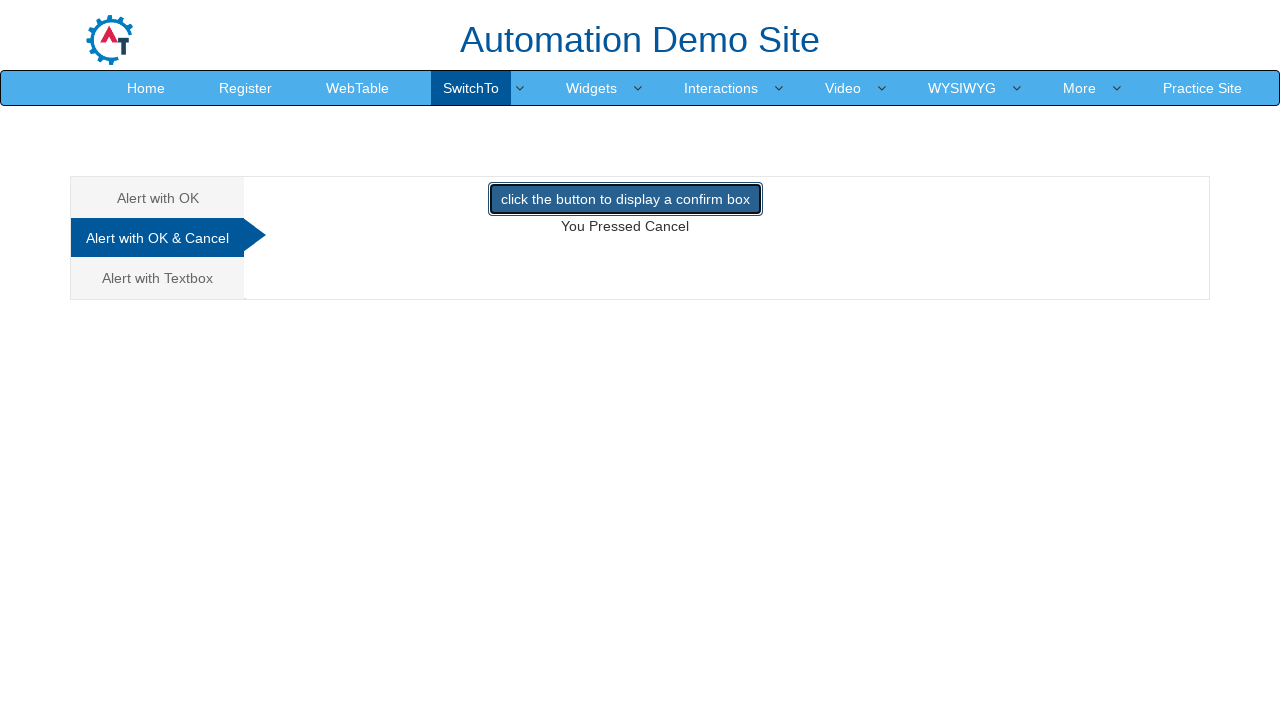

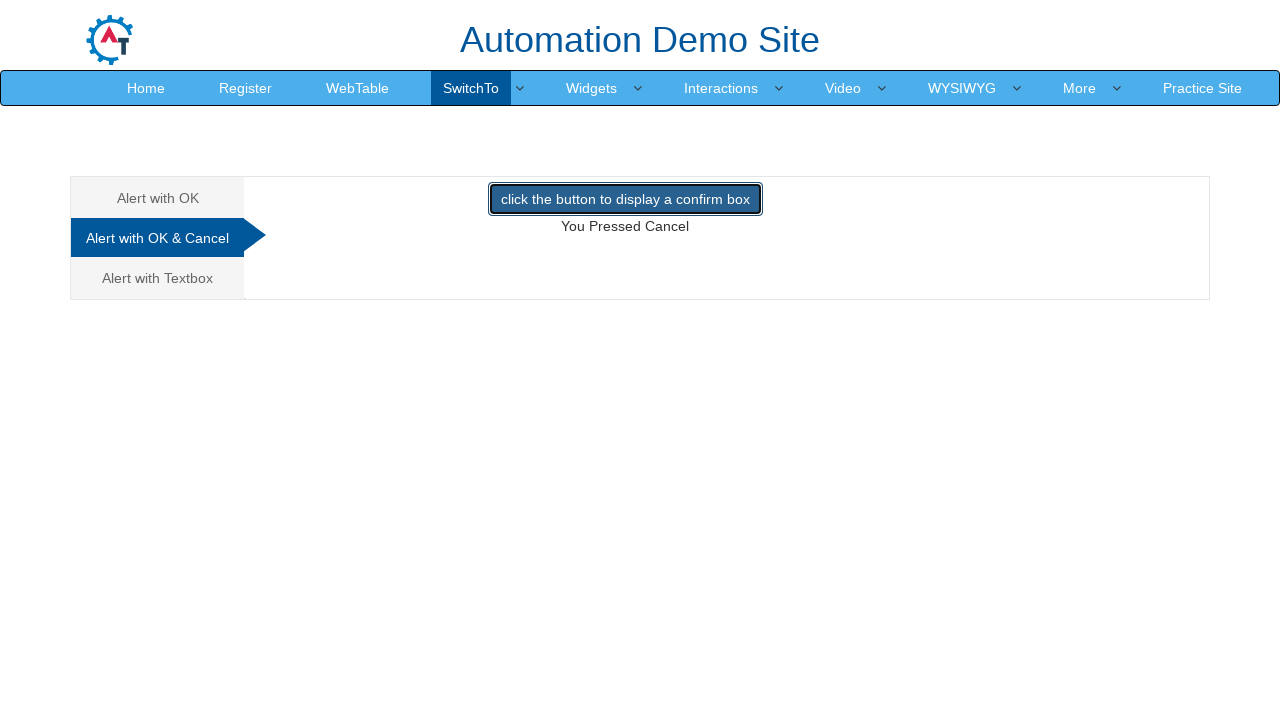